Tests equilateral triangle calculation by entering sides 5, 5, 5 and verifying the result

Starting URL: https://do.tusur.ru/qa-test2/

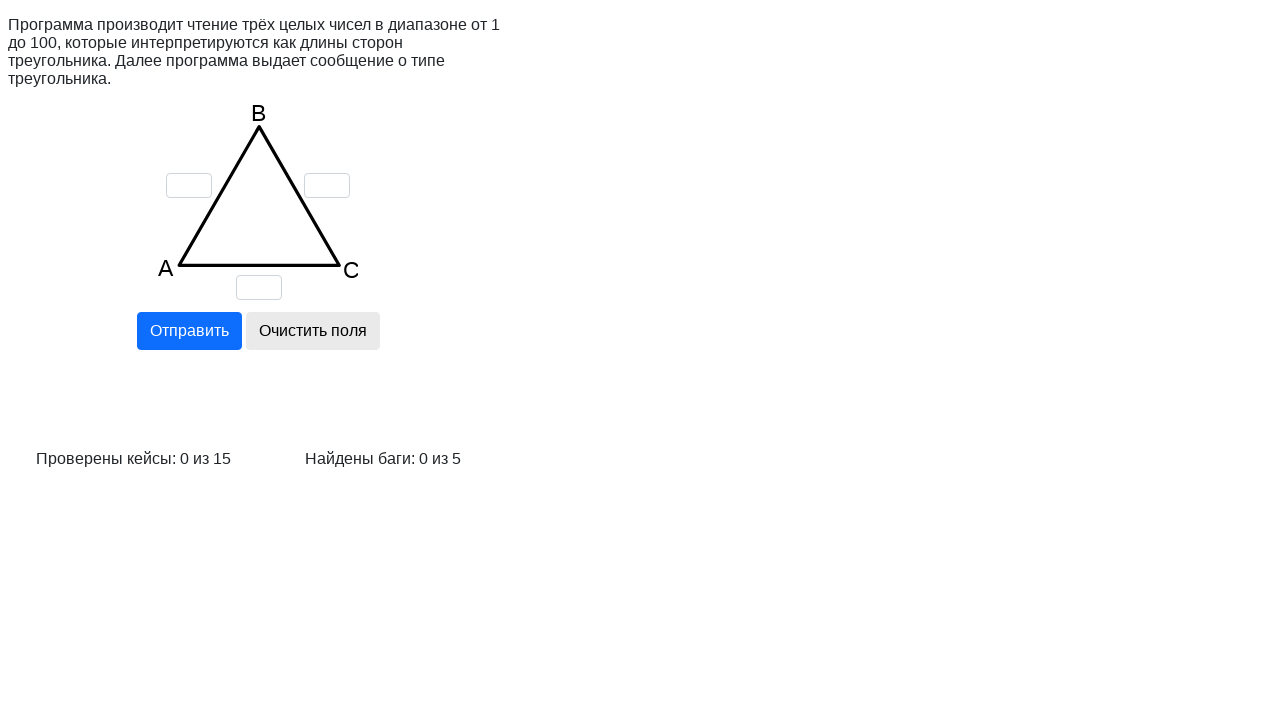

Cleared input field for side a on input[name='a']
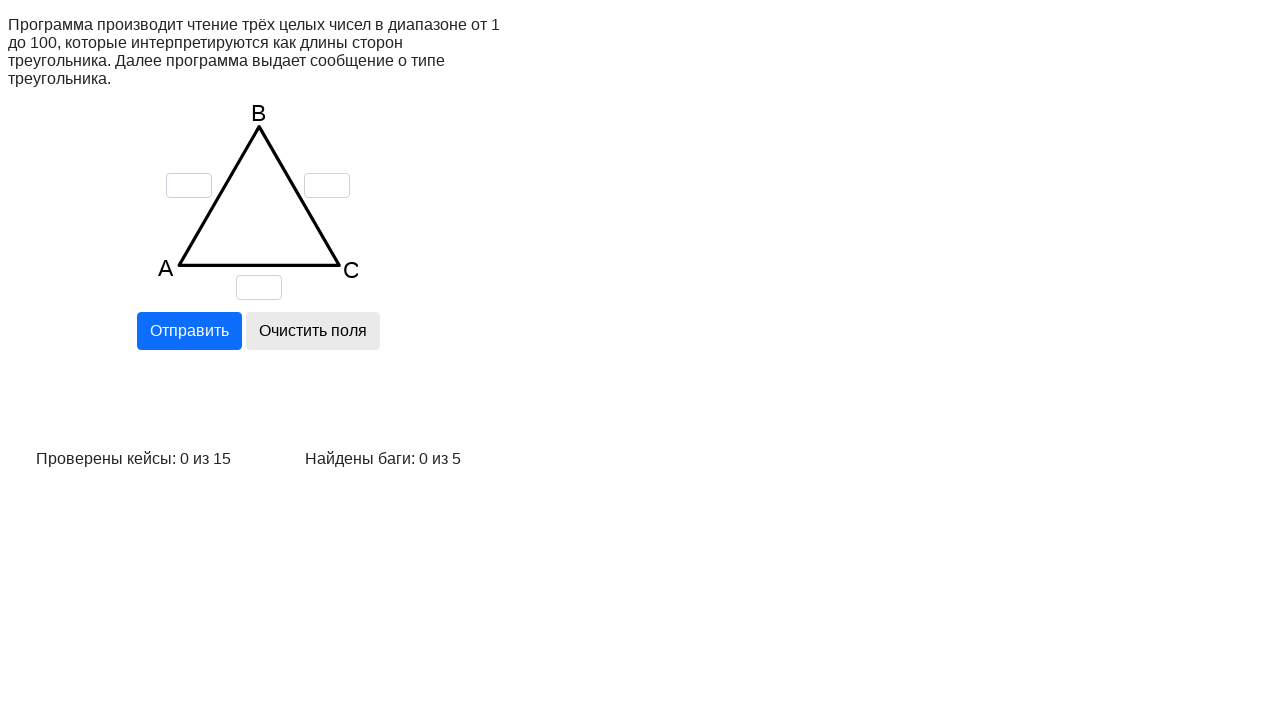

Cleared input field for side b on input[name='b']
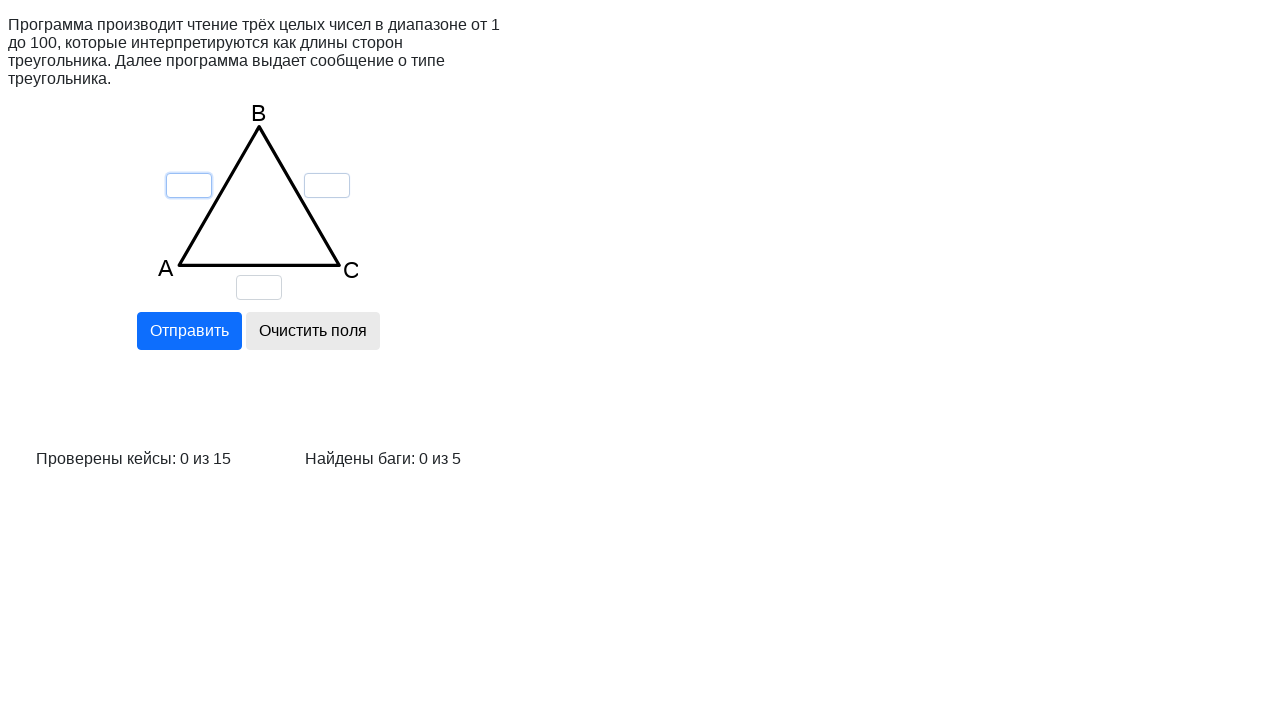

Cleared input field for side c on input[name='c']
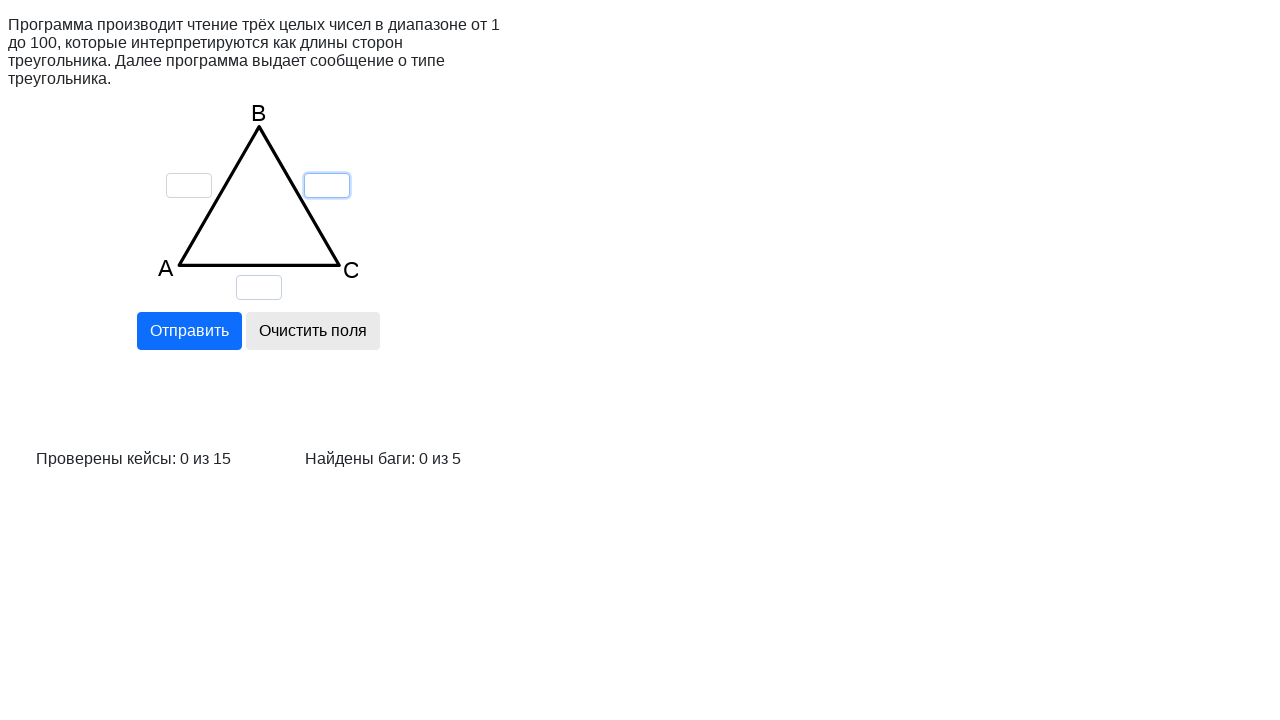

Entered side a value: 5 on input[name='a']
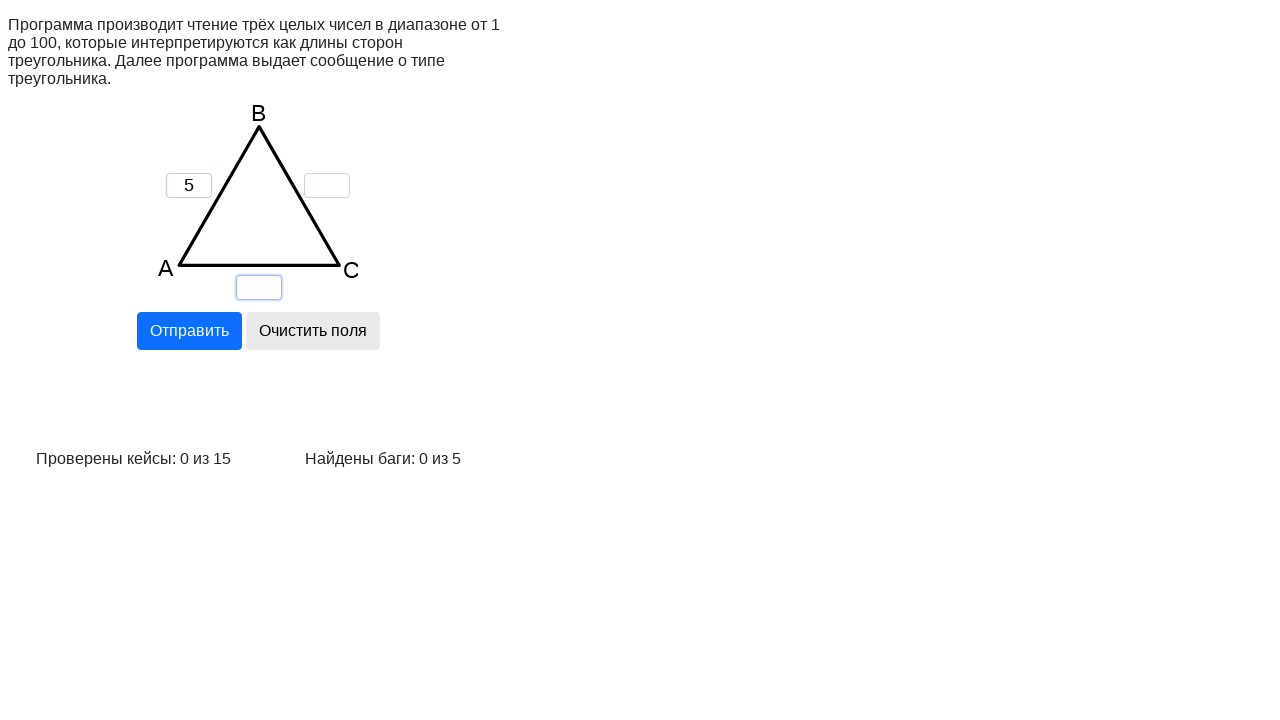

Entered side b value: 5 on input[name='b']
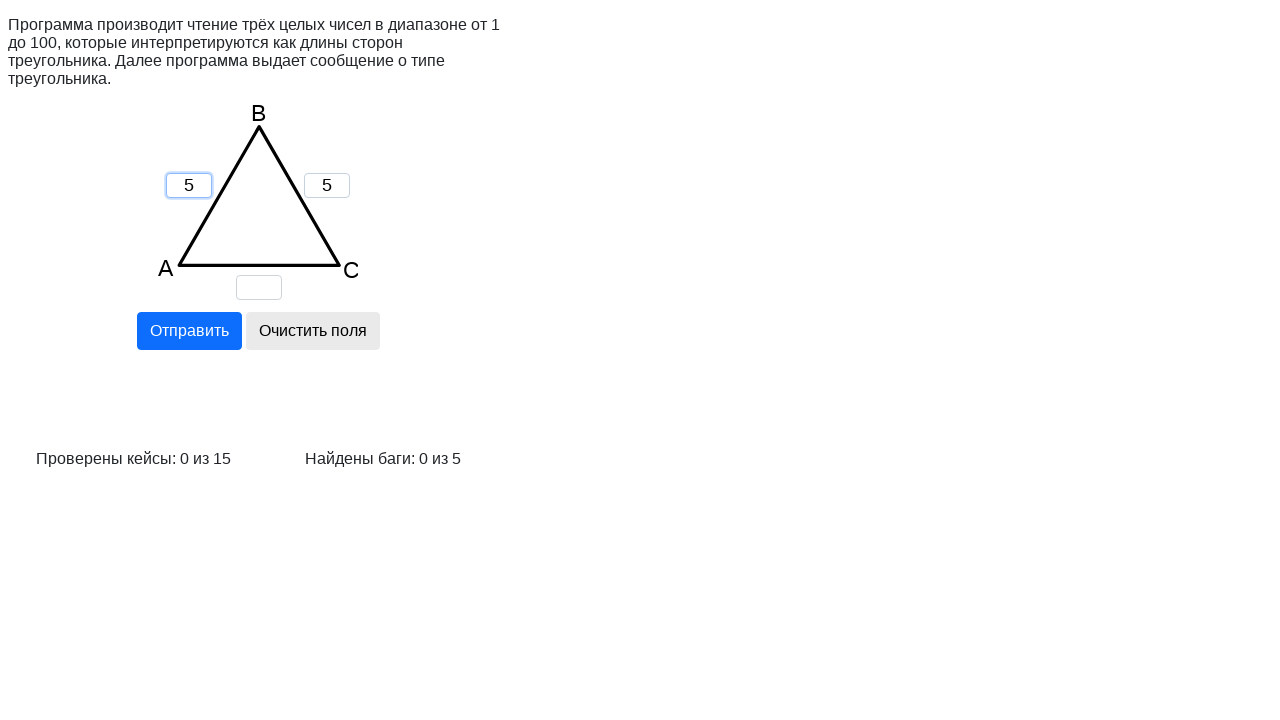

Entered side c value: 5 on input[name='c']
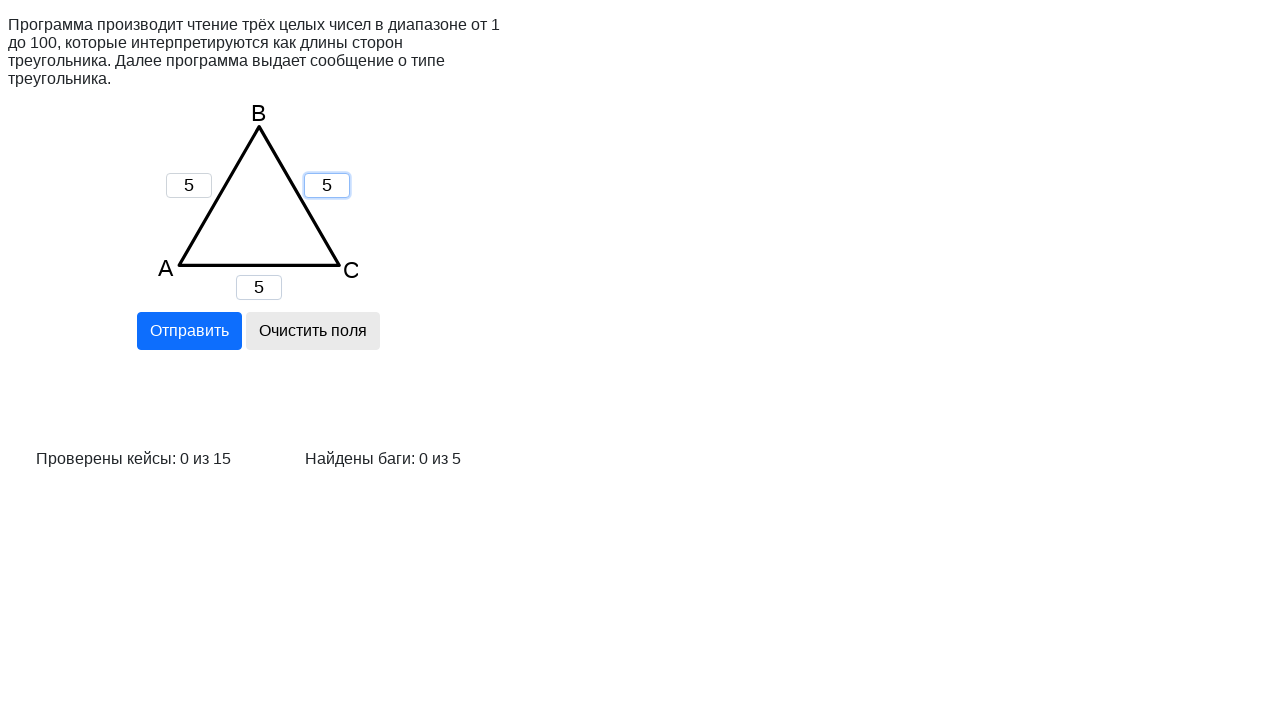

Clicked calculate button at (189, 331) on input[name='calc']
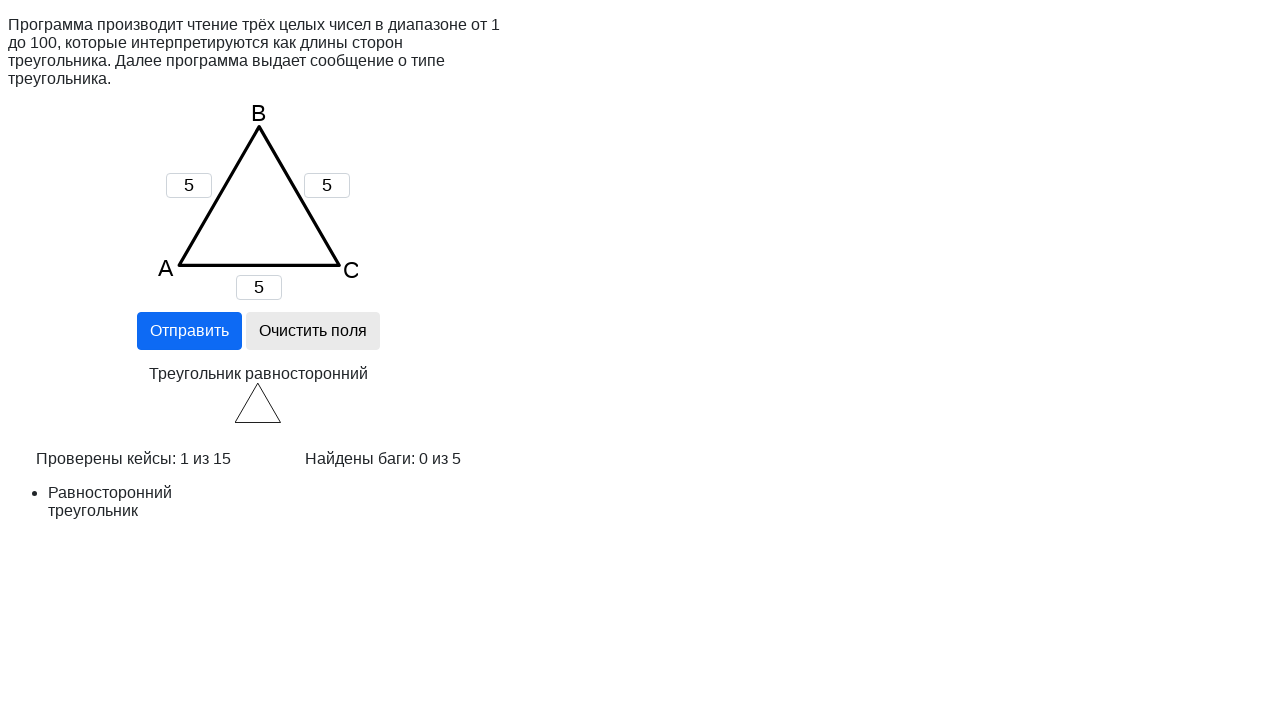

Result appeared confirming equilateral triangle (Равносторонний треугольник)
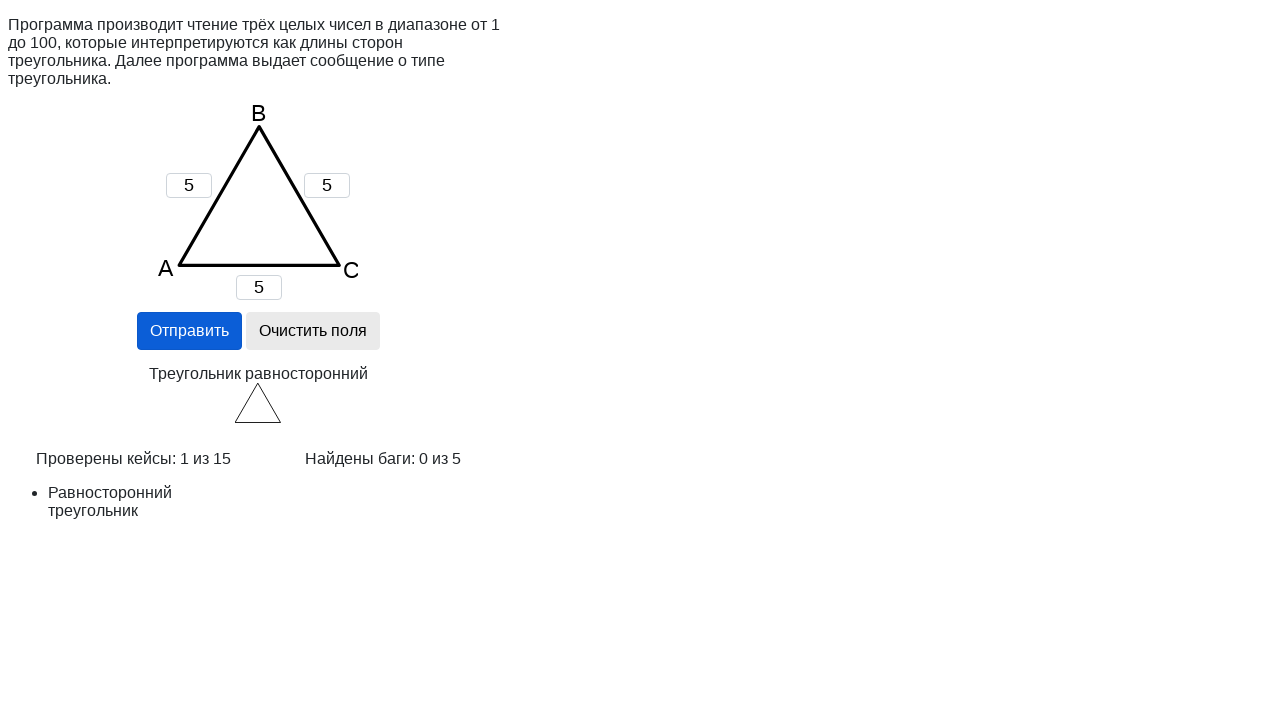

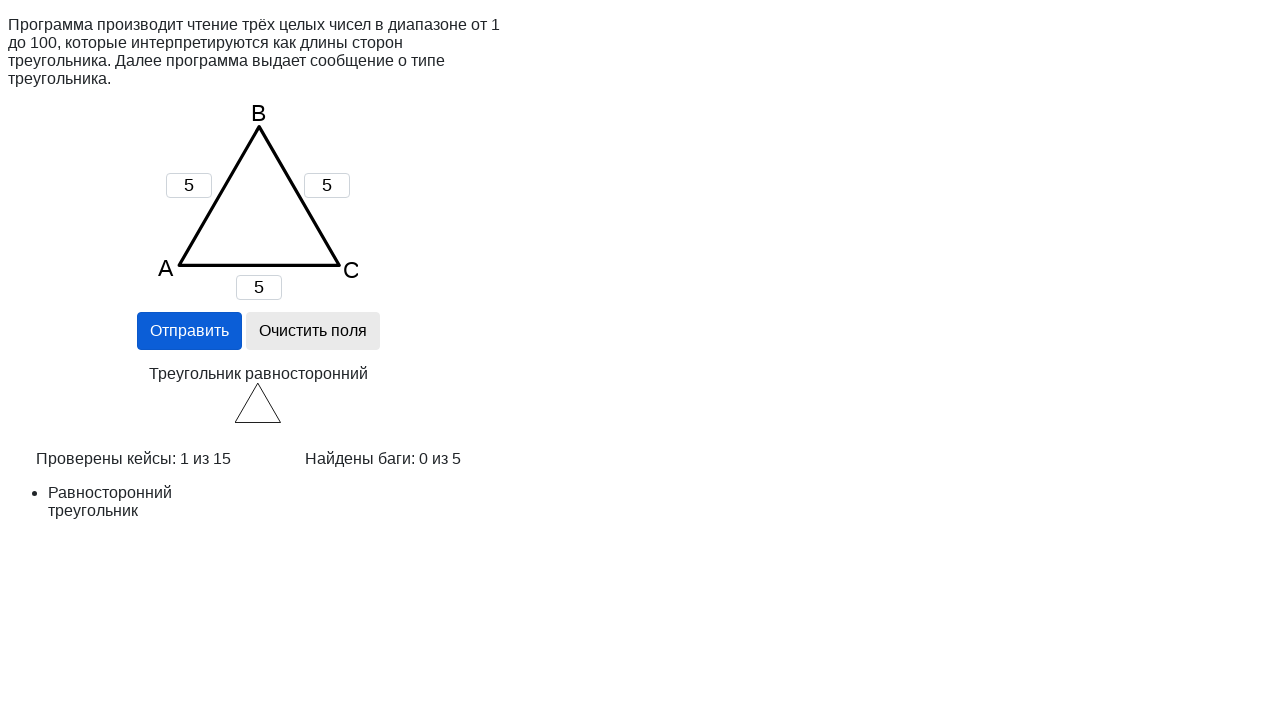